Tests alert popup handling by clicking a button that triggers an alert and then accepting the alert dialog

Starting URL: https://testautomationpractice.blogspot.com/

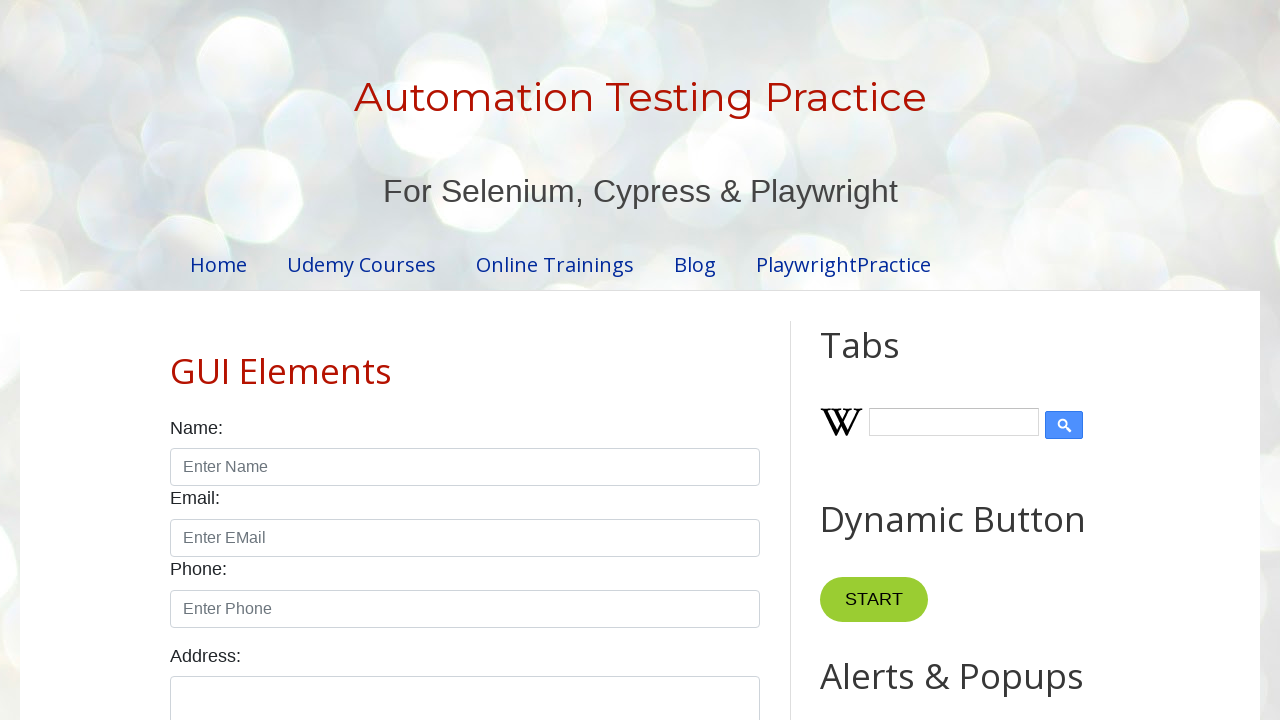

Clicked button to trigger alert popup at (888, 361) on xpath=//*[@id='HTML9']/div[1]/button
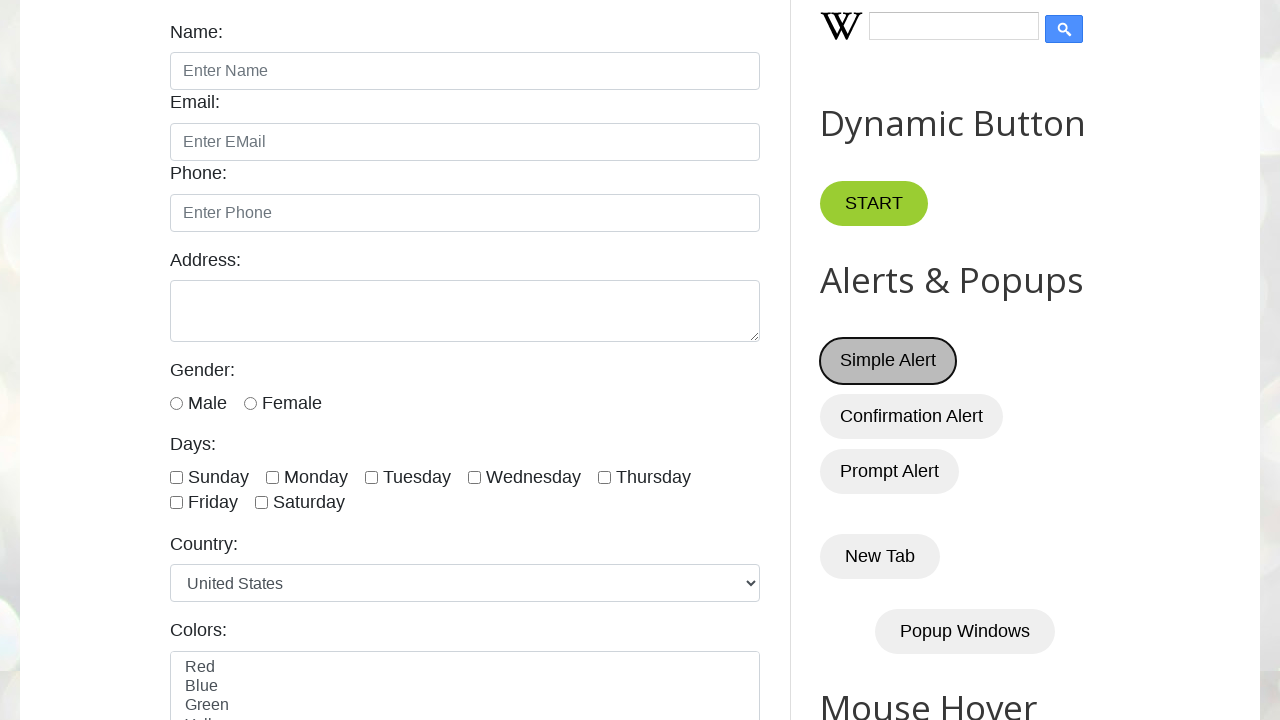

Set up dialog handler to accept alerts
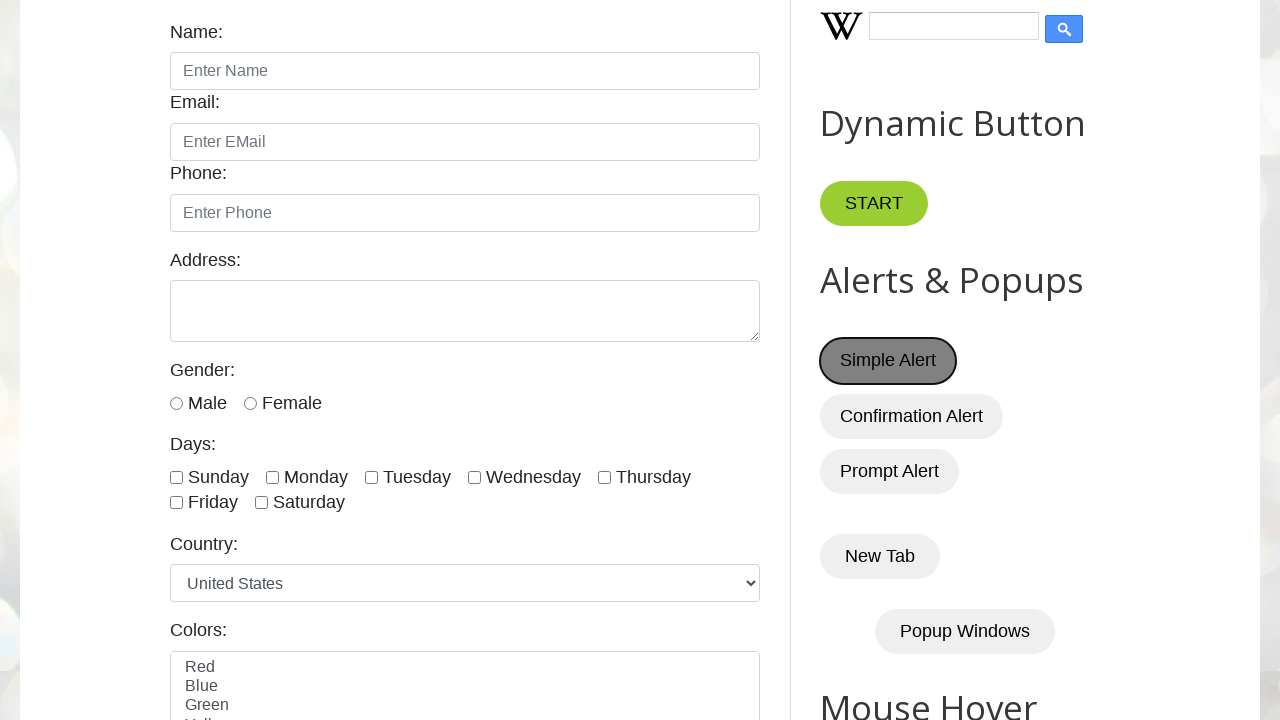

Set up one-time dialog handler before clicking button
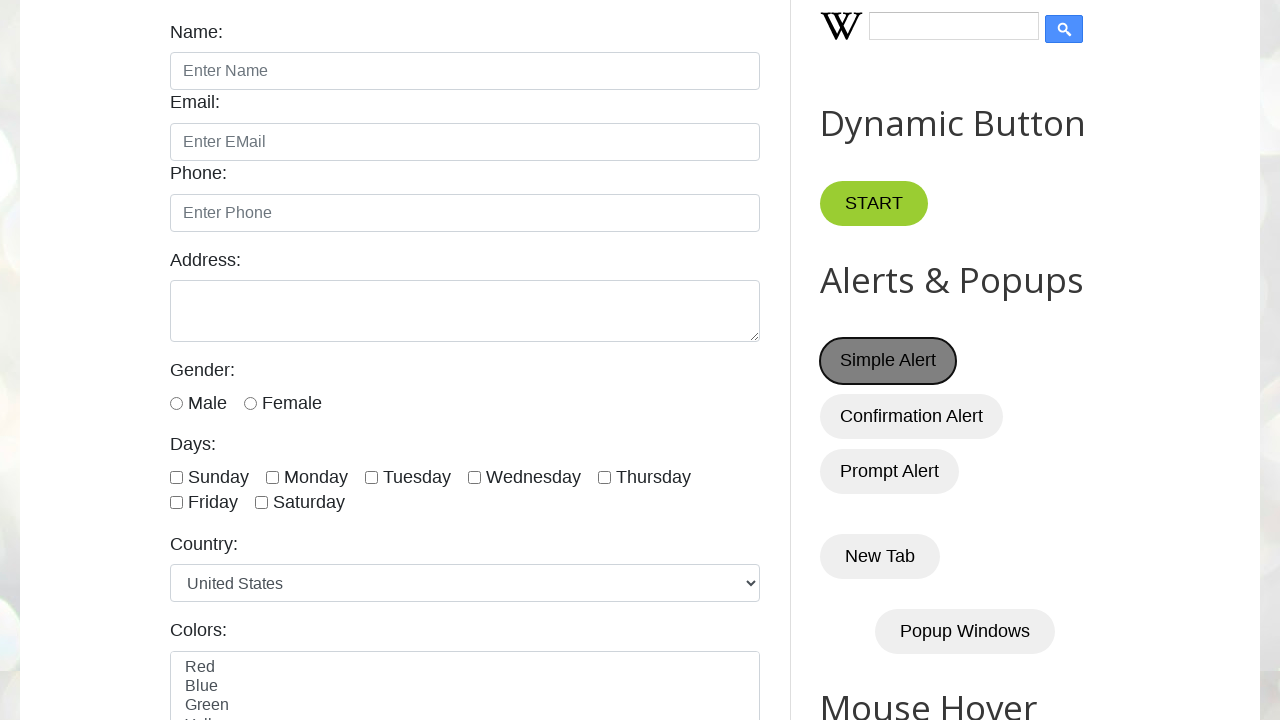

Clicked button to trigger alert popup (alternative approach) at (888, 361) on xpath=//*[@id='HTML9']/div[1]/button
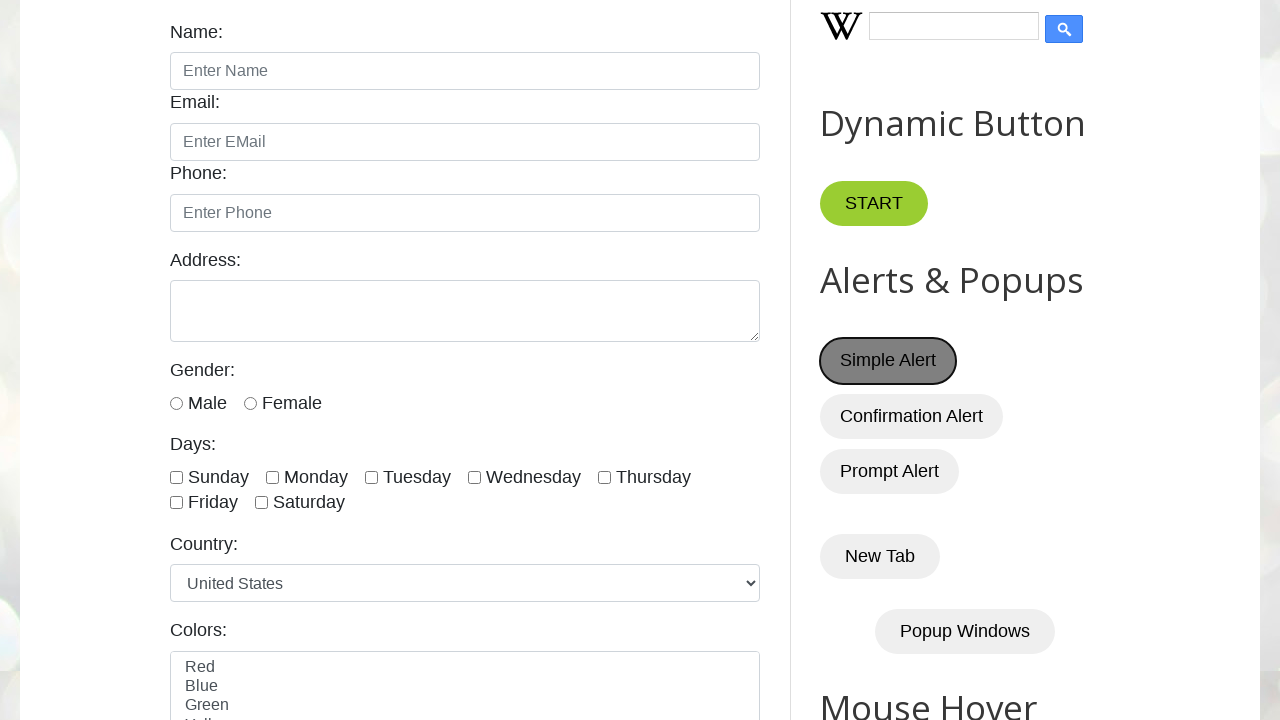

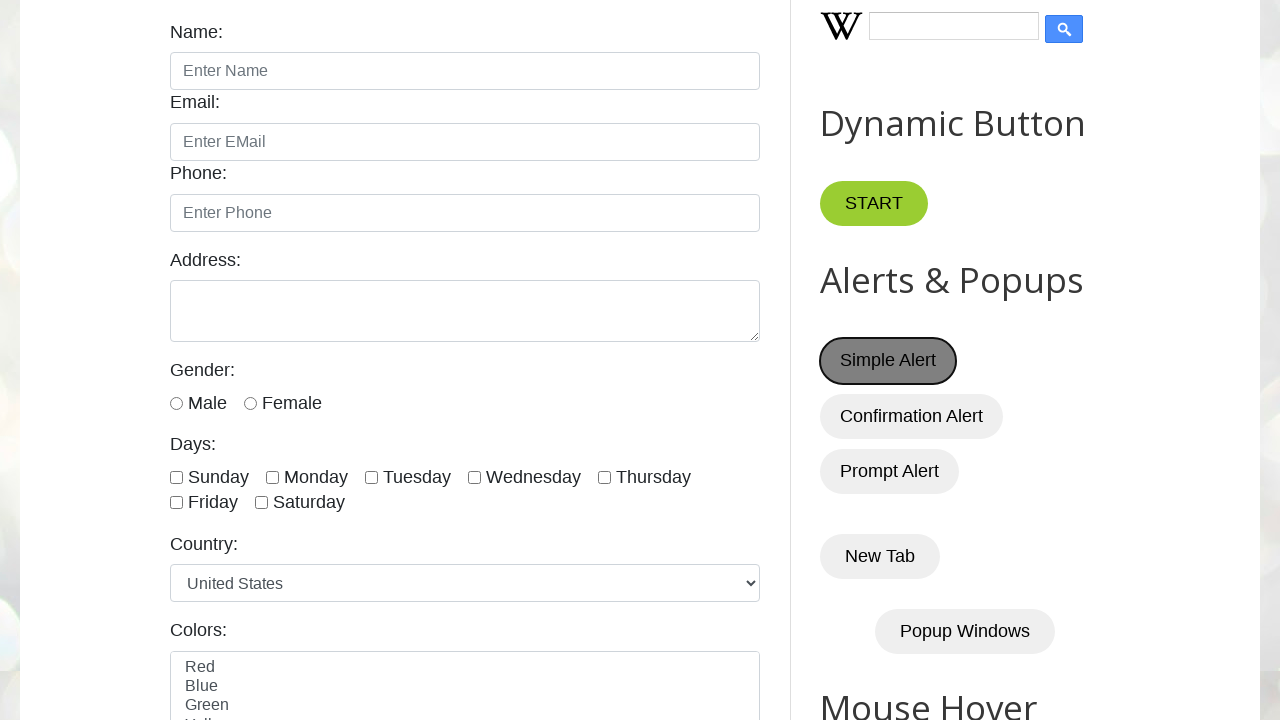